Tests that new todo items are appended to the bottom of the list and the counter shows correct count

Starting URL: https://demo.playwright.dev/todomvc

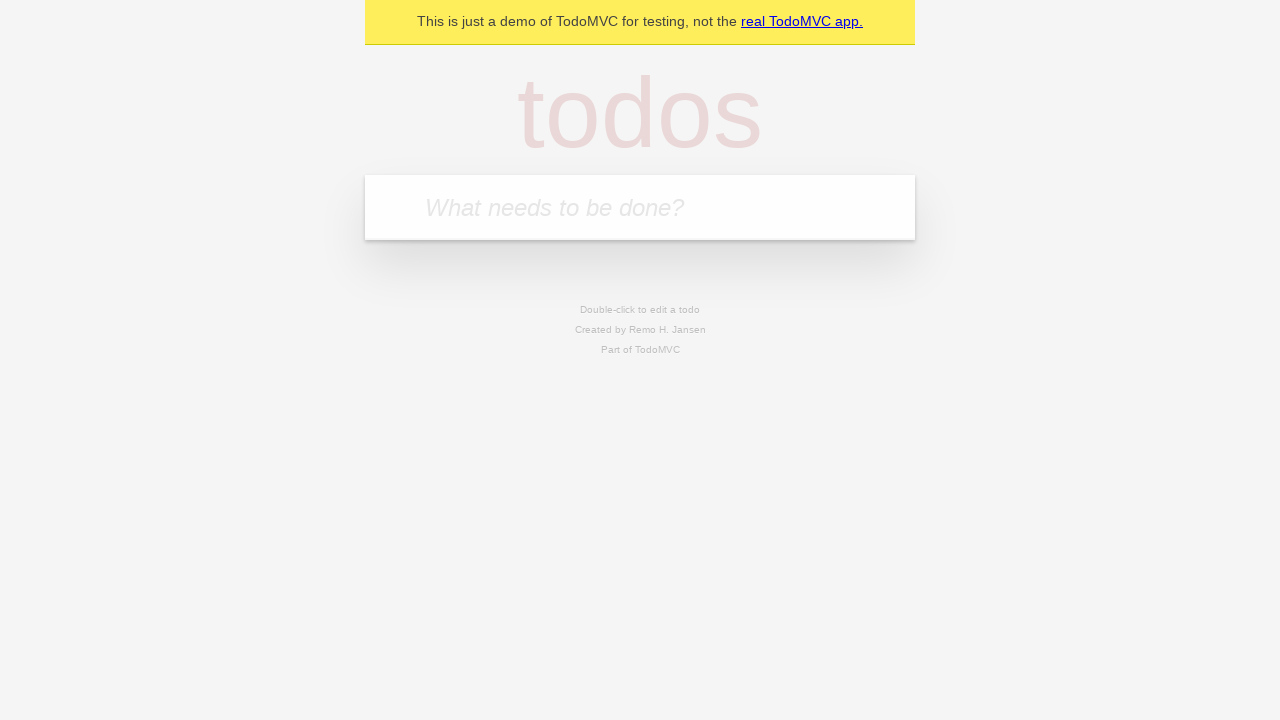

Navigated to TodoMVC demo page
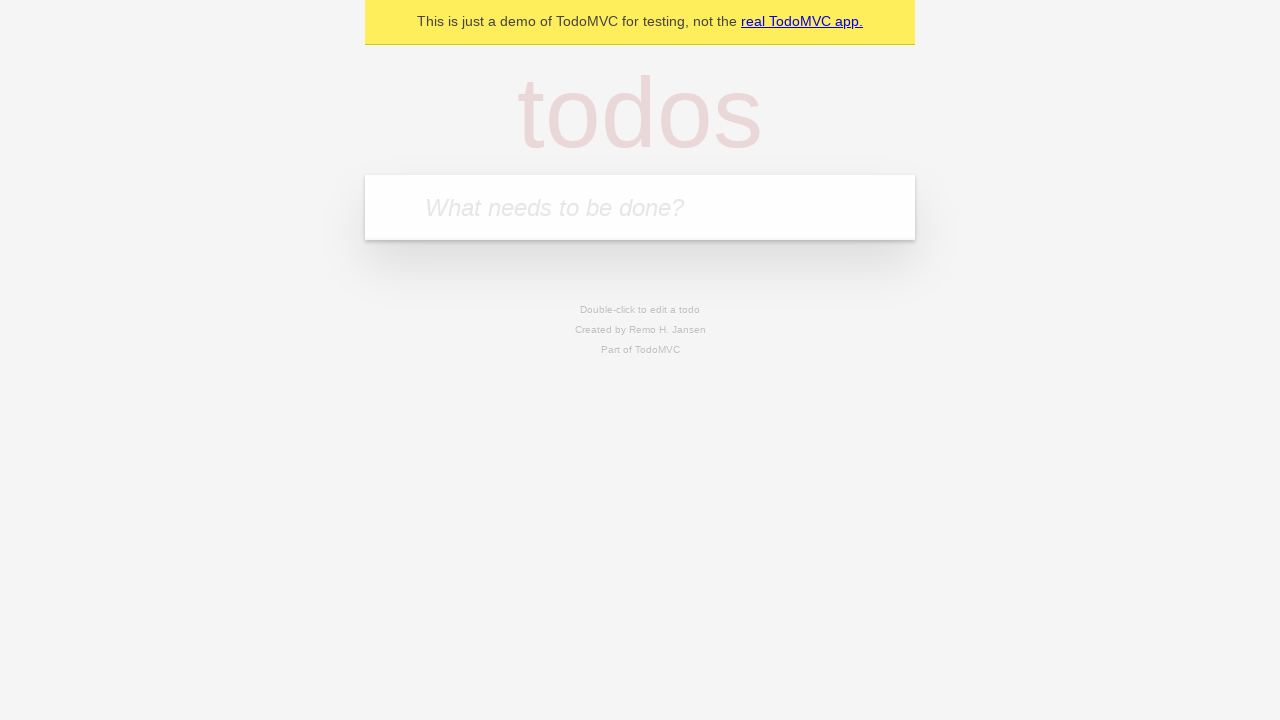

Located the new todo input field
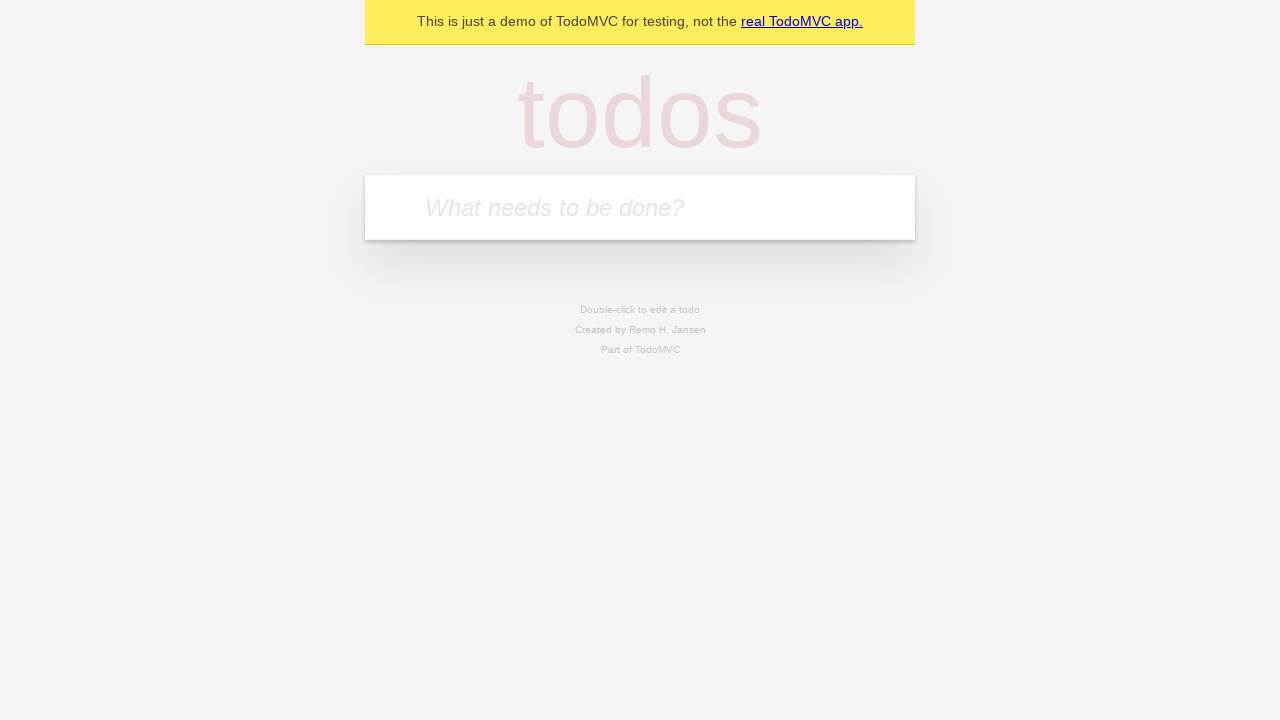

Filled todo input with 'buy some cheese' on internal:attr=[placeholder="What needs to be done?"i]
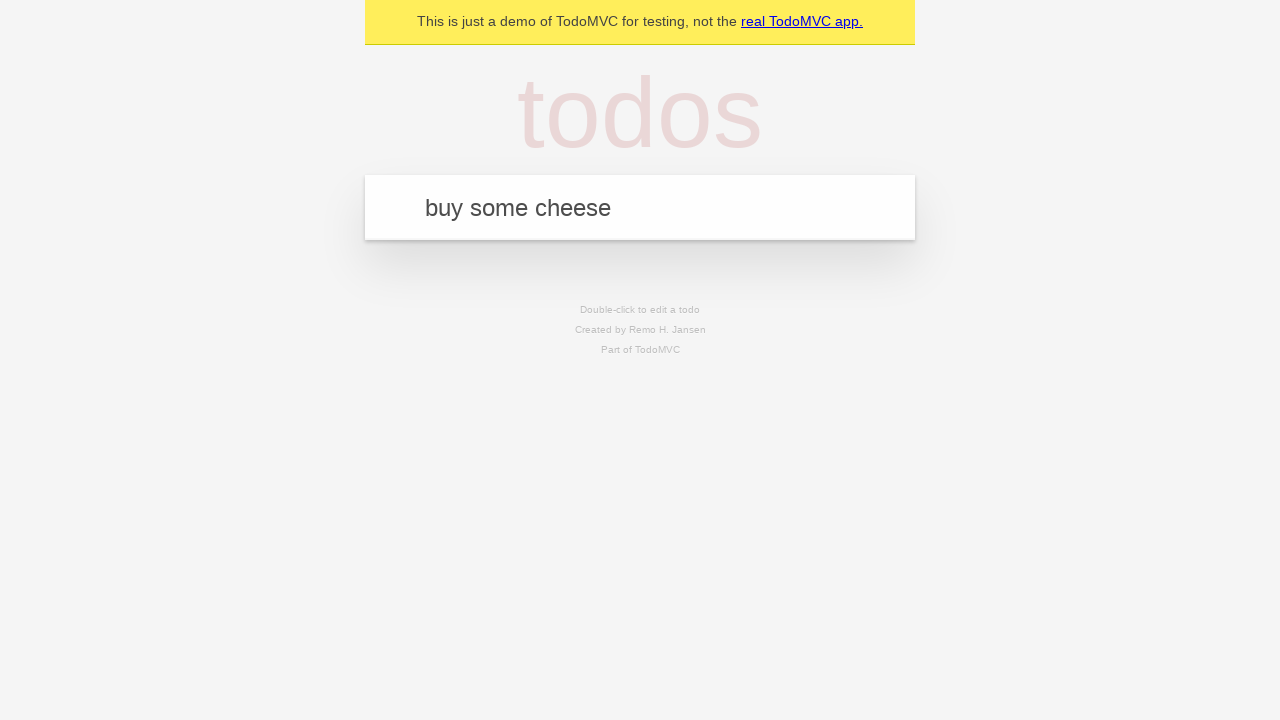

Pressed Enter to add 'buy some cheese' to the list on internal:attr=[placeholder="What needs to be done?"i]
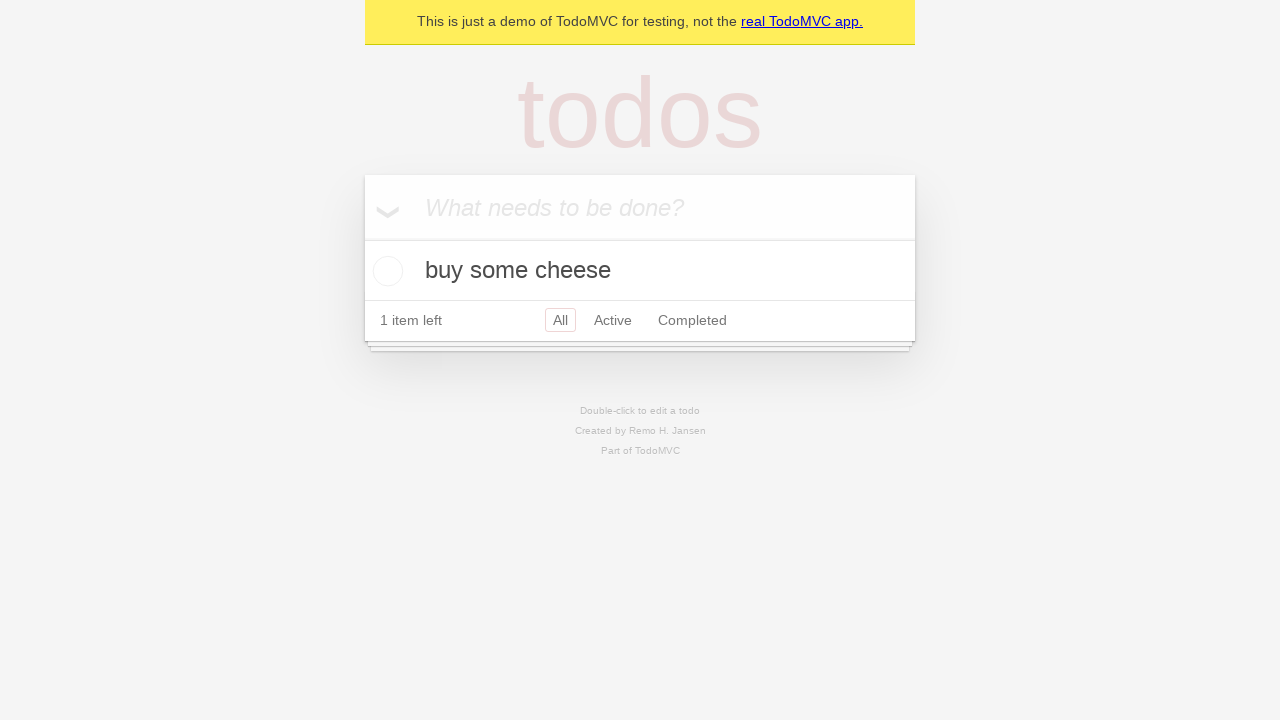

Filled todo input with 'feed the cat' on internal:attr=[placeholder="What needs to be done?"i]
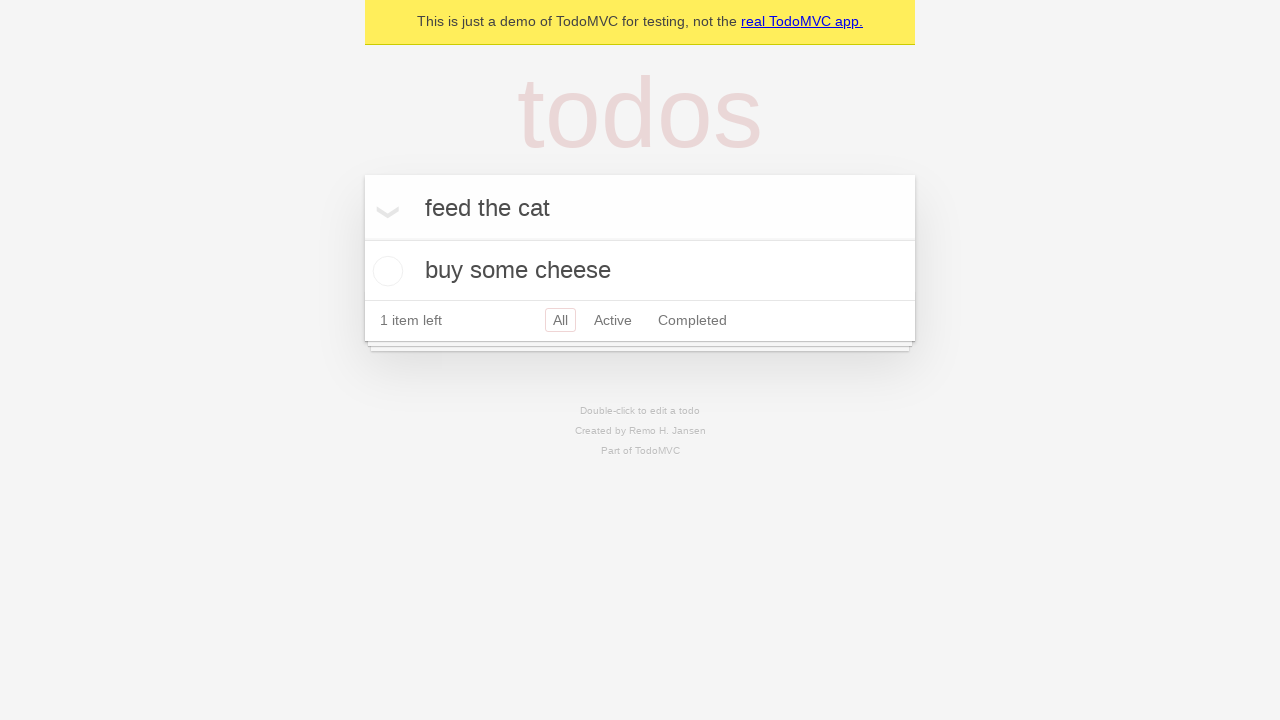

Pressed Enter to add 'feed the cat' to the list on internal:attr=[placeholder="What needs to be done?"i]
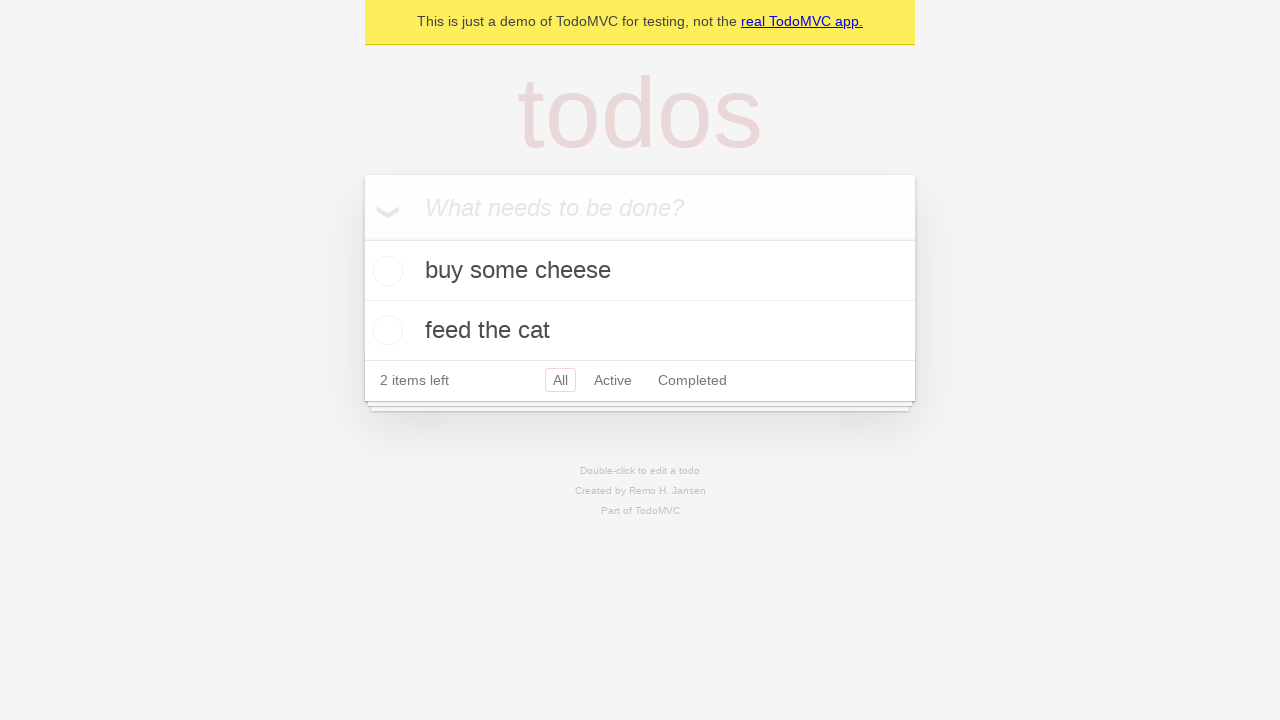

Filled todo input with 'book a doctors appointment' on internal:attr=[placeholder="What needs to be done?"i]
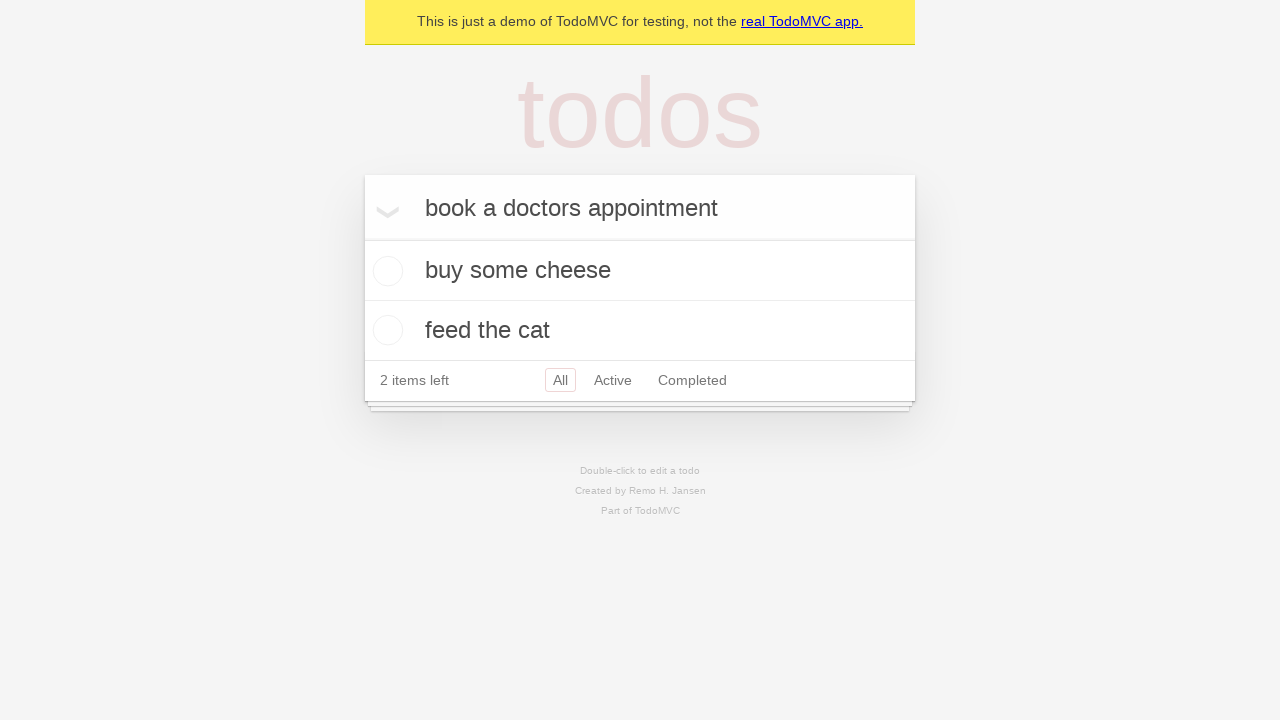

Pressed Enter to add 'book a doctors appointment' to the list on internal:attr=[placeholder="What needs to be done?"i]
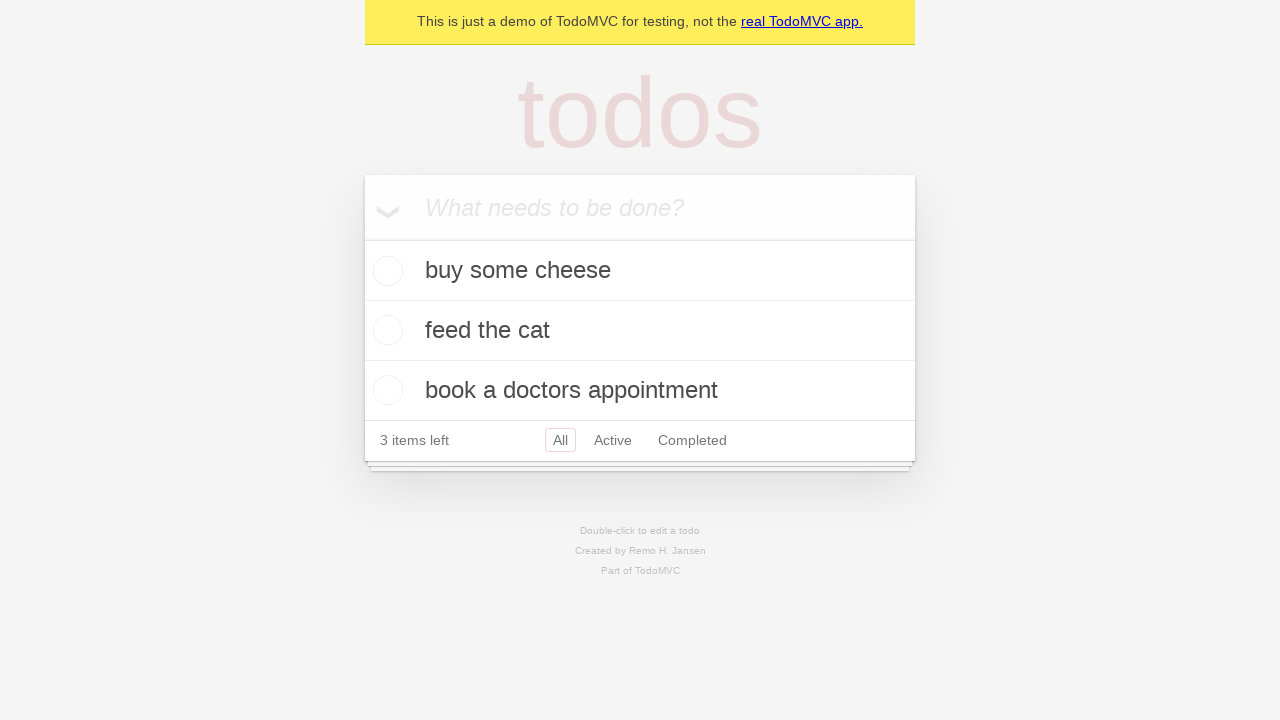

Verified all 3 todos were added to localStorage
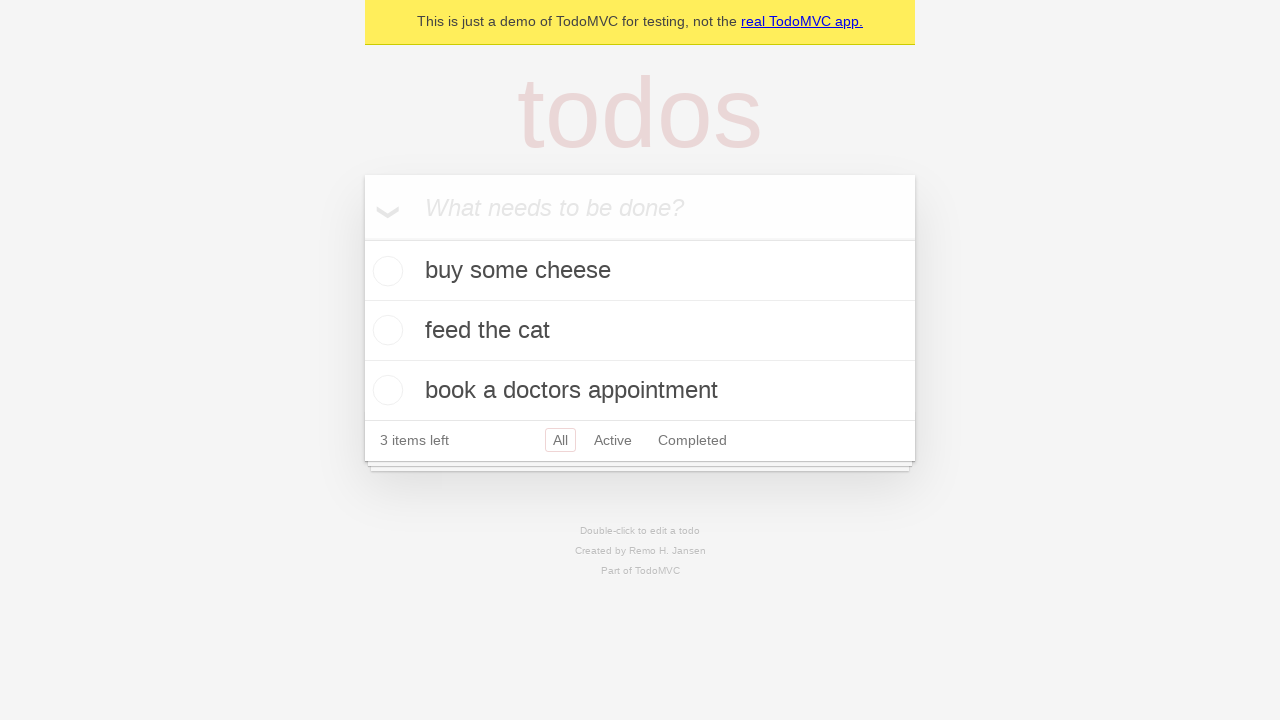

Verified counter displays '3 items left'
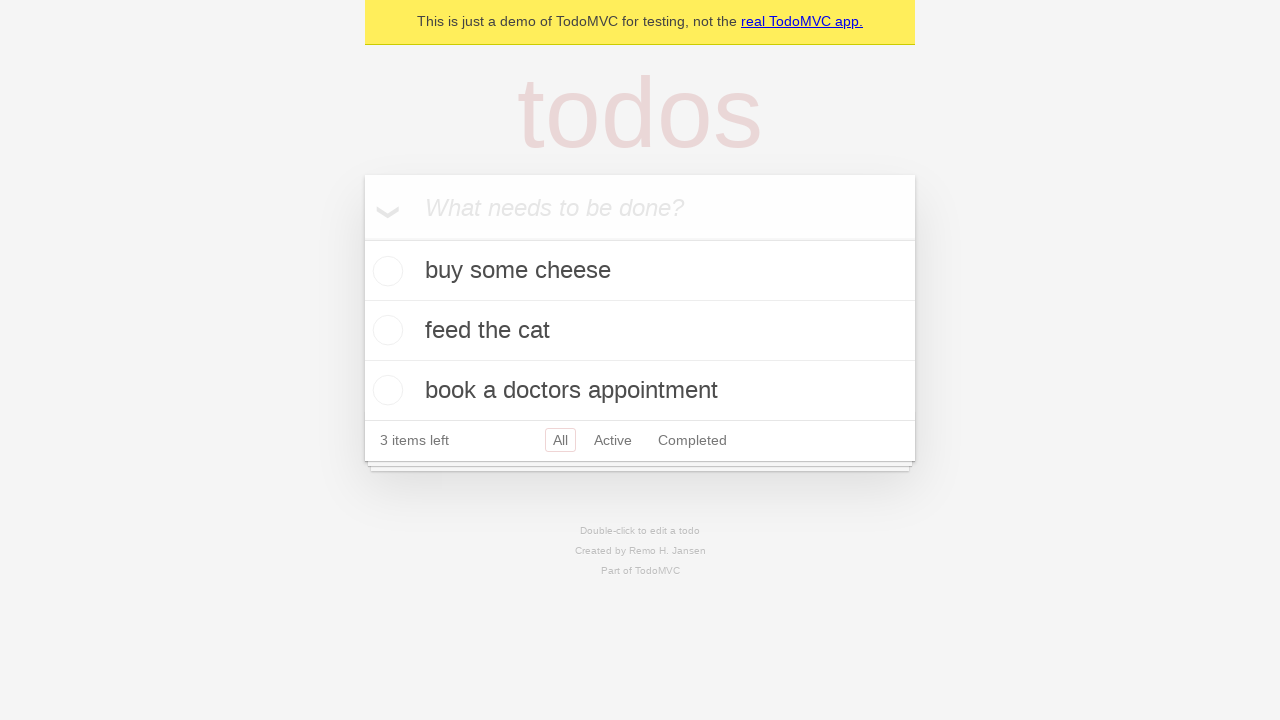

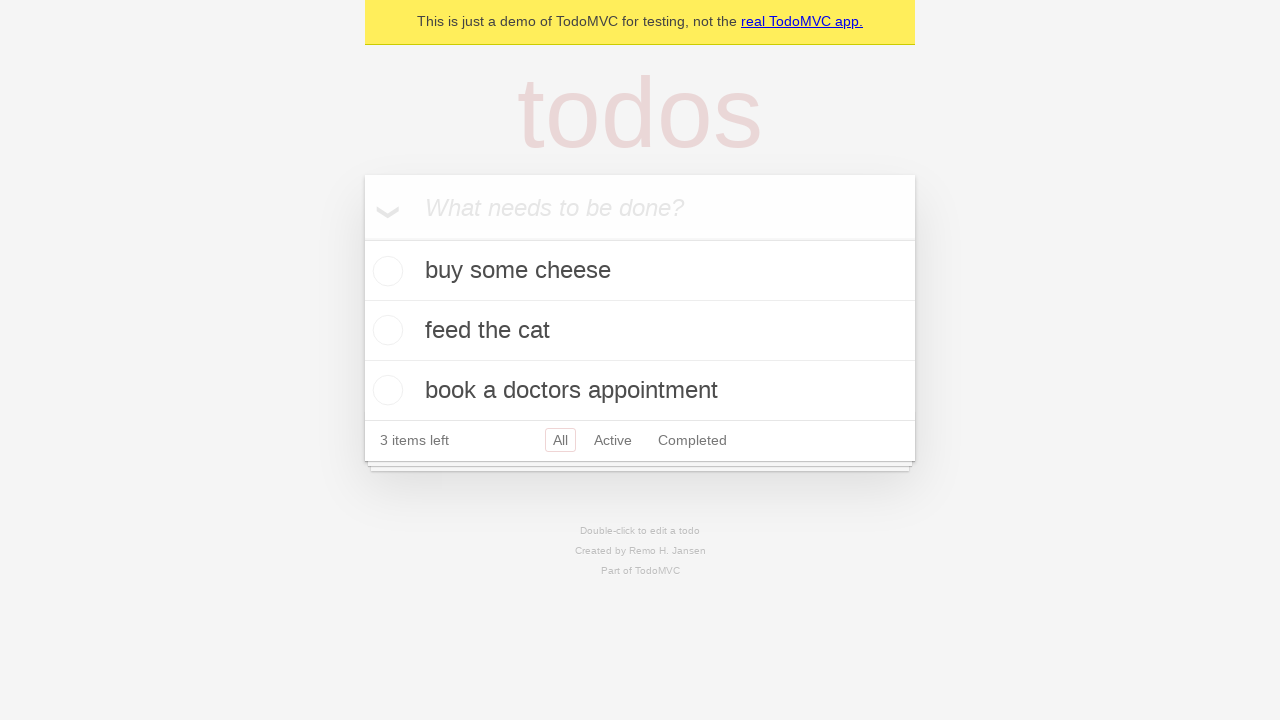